Navigates to the Selenium HQ website and clicks on a navigation tab (Projects tab)

Starting URL: https://www.seleniumhq.org/

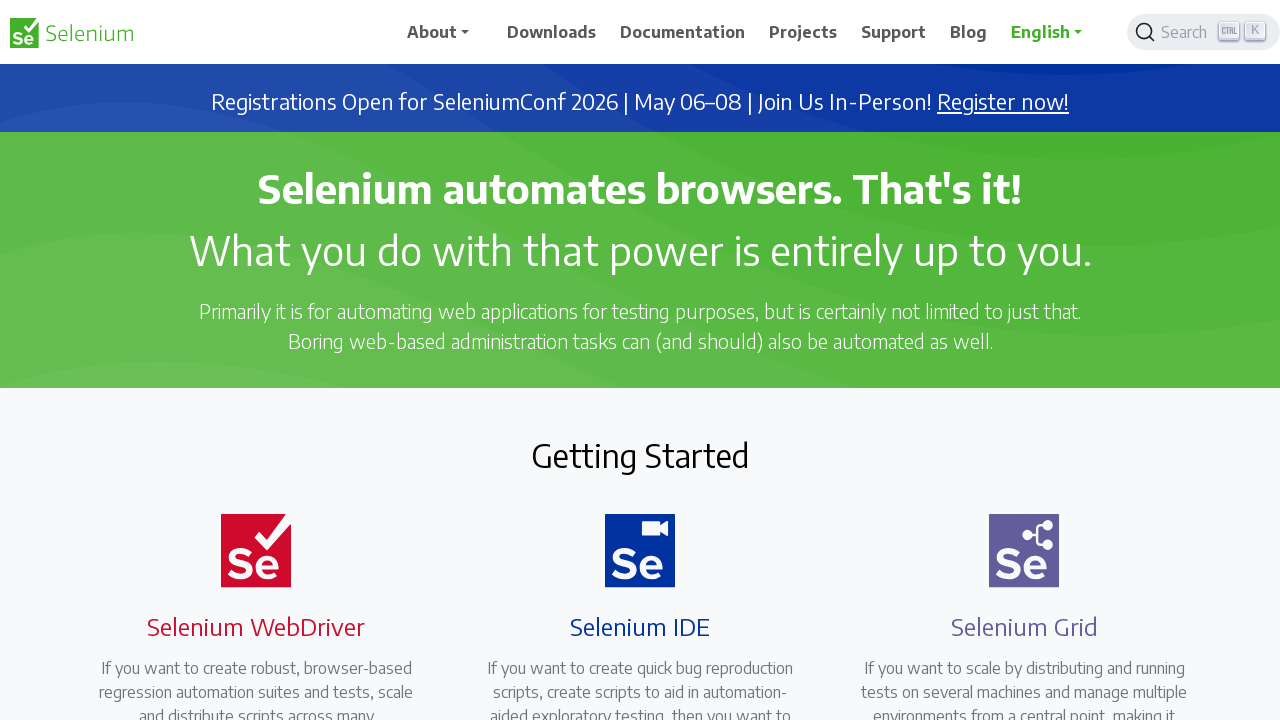

Navigated to Selenium HQ website
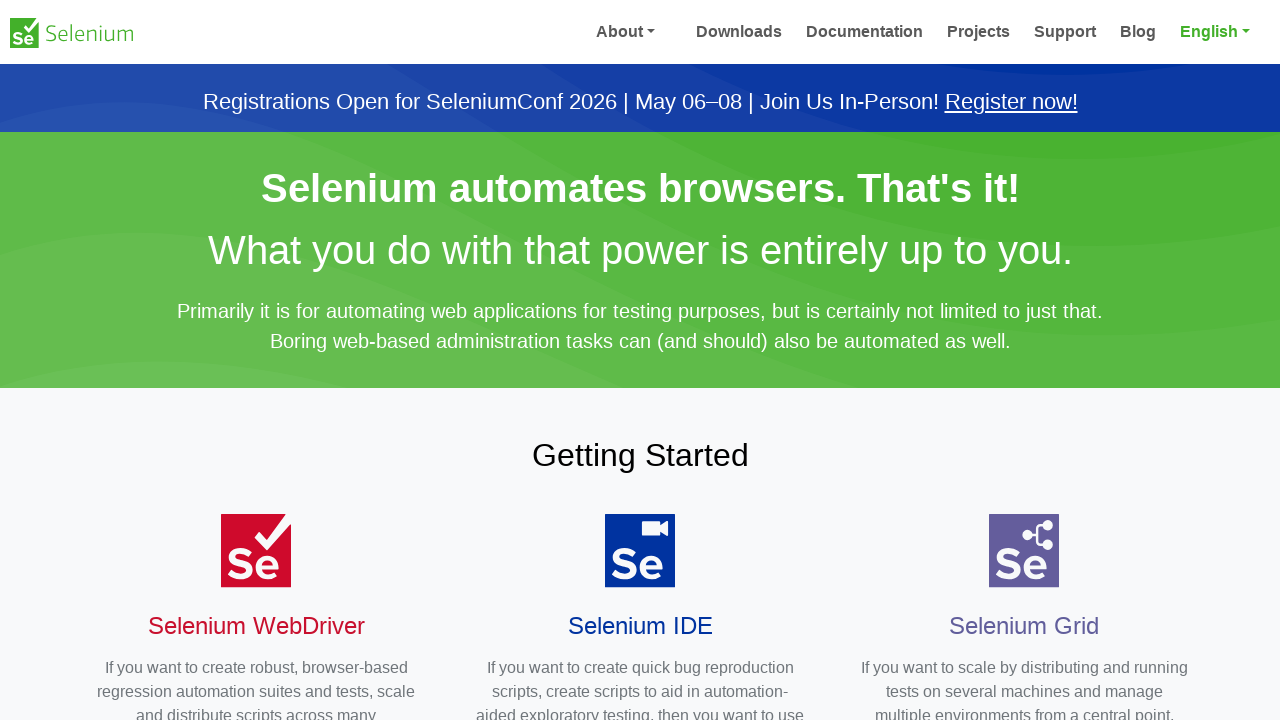

Page loaded and DOM content ready
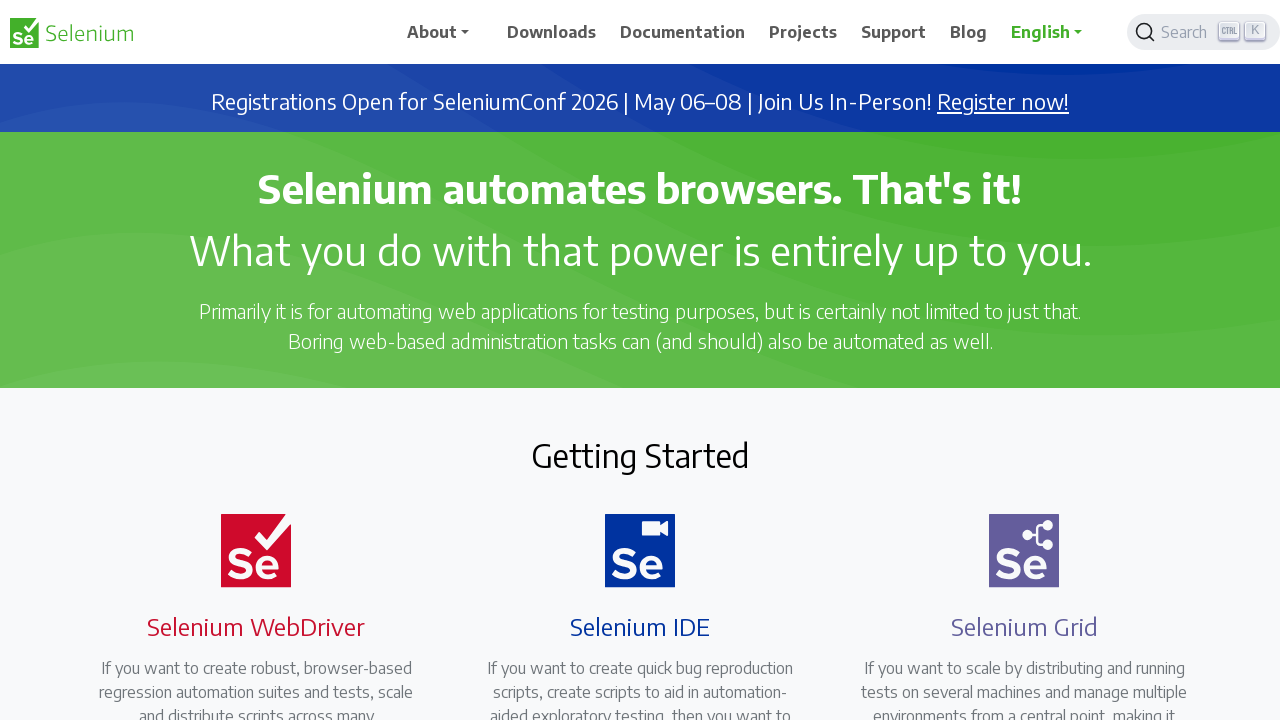

Clicked on Projects tab in navigation at (803, 32) on a:has-text('Projects')
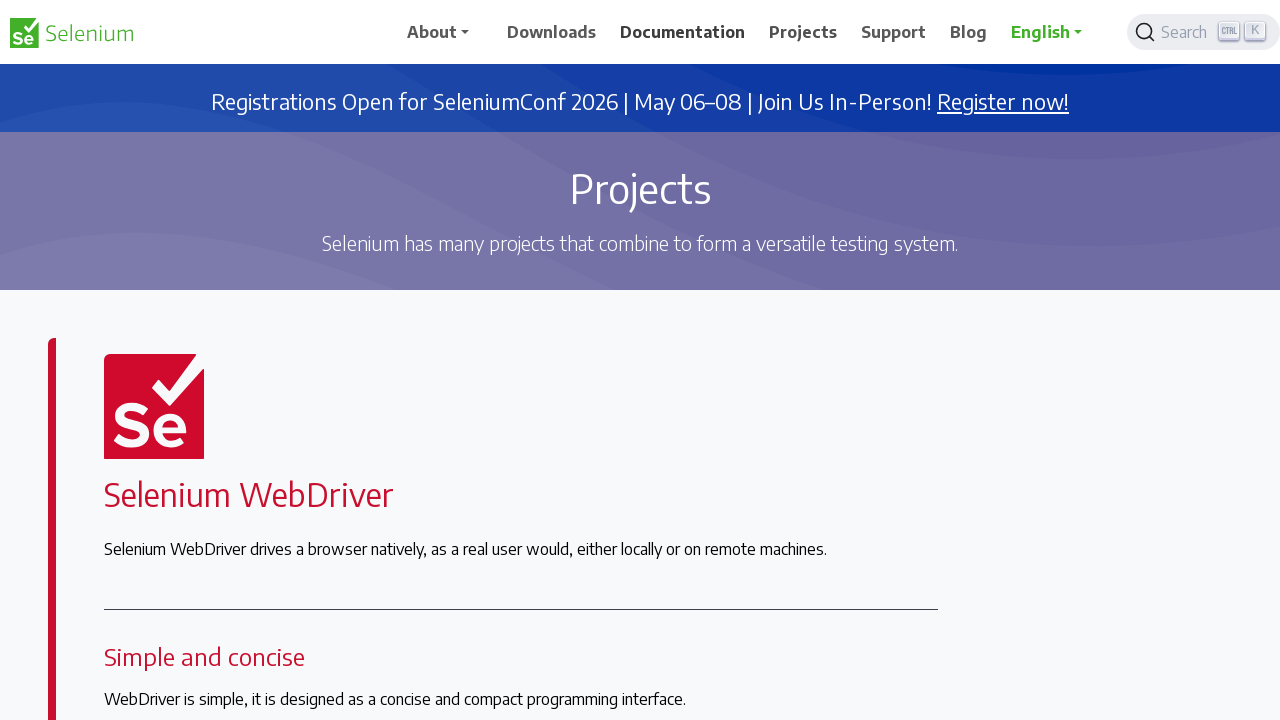

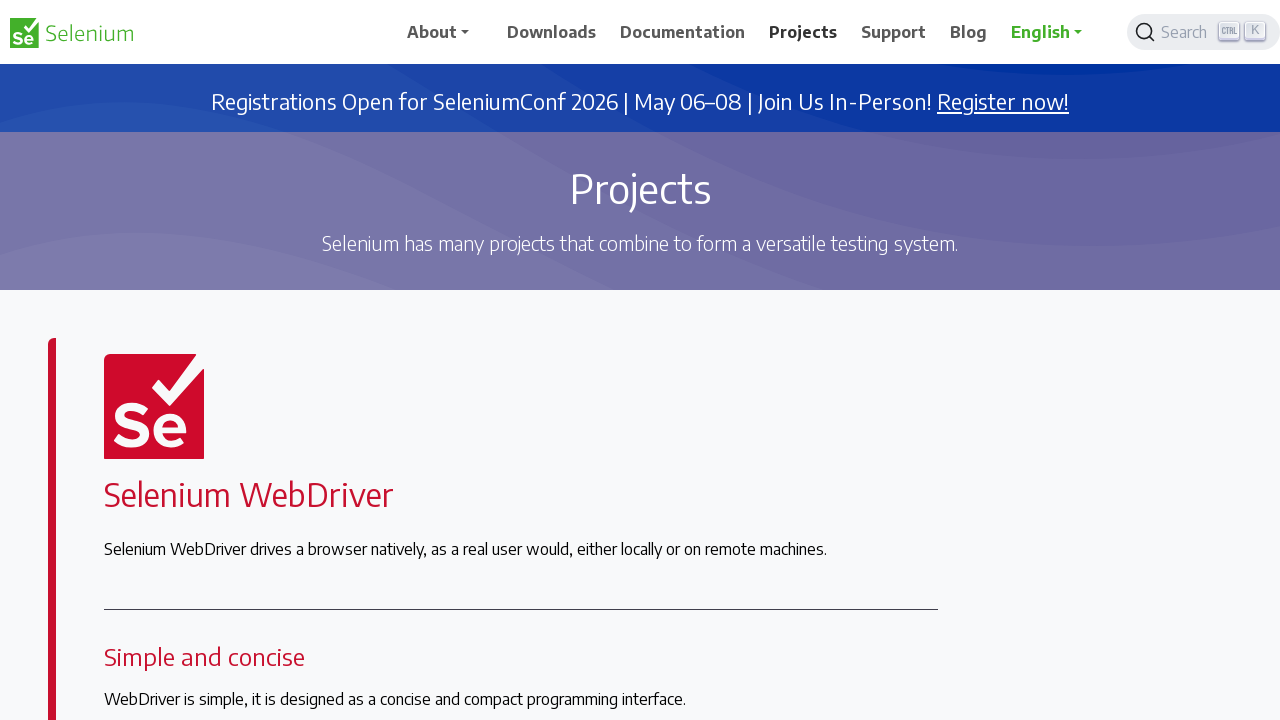